Tests invalid zip code entry (4 digits) and verifies that an error message is displayed

Starting URL: https://www.sharelane.com/cgi-bin/register.py

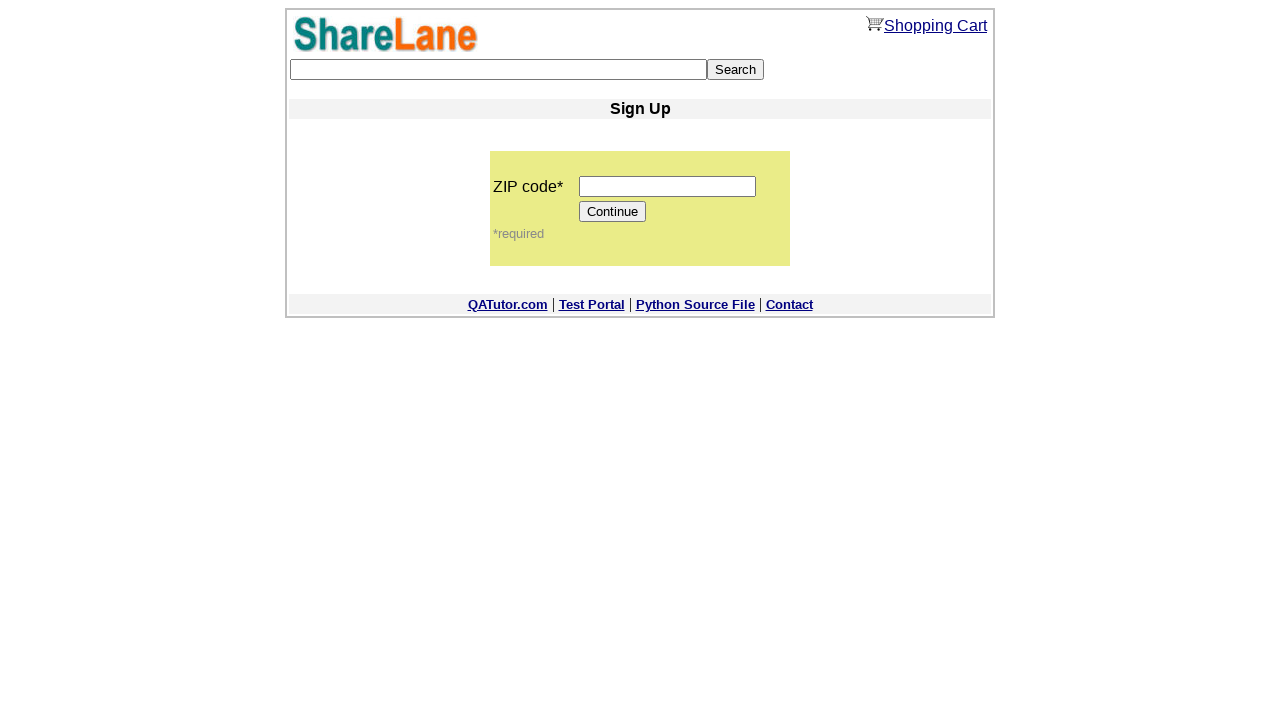

Navigated to ShareLane registration page
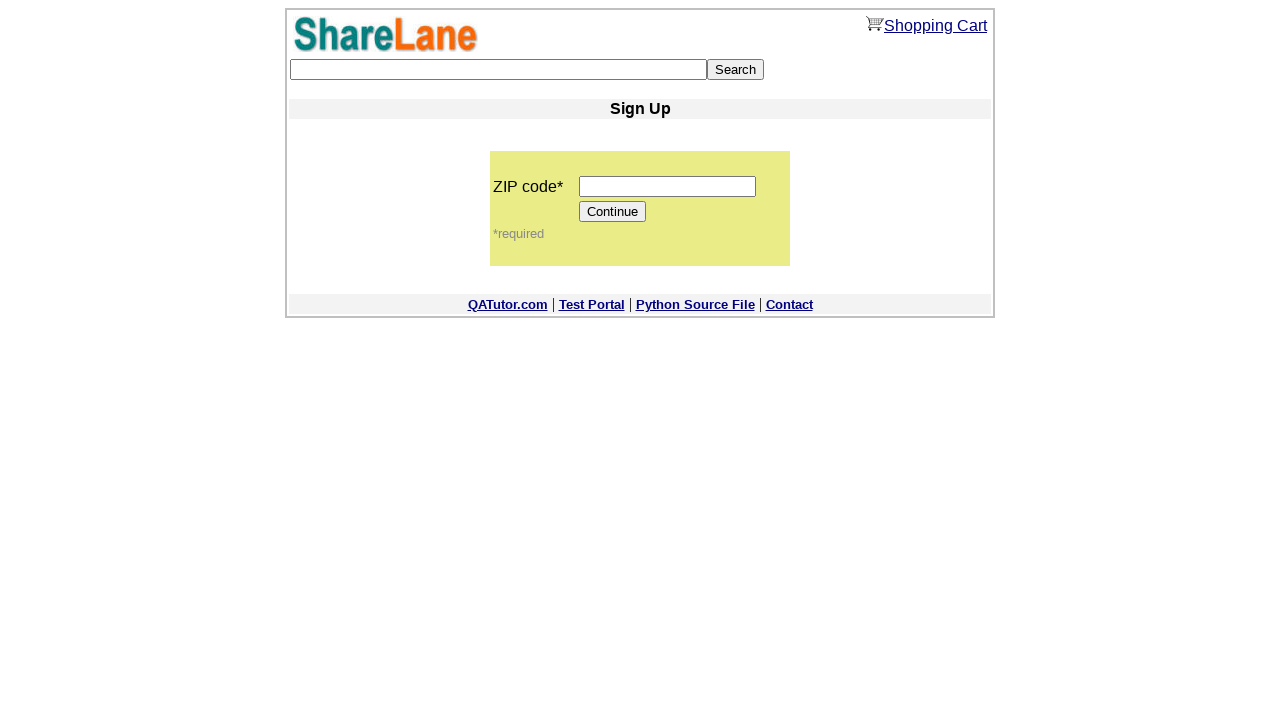

Entered 4-digit zip code '1234' into zip code field on input[name='zip_code']
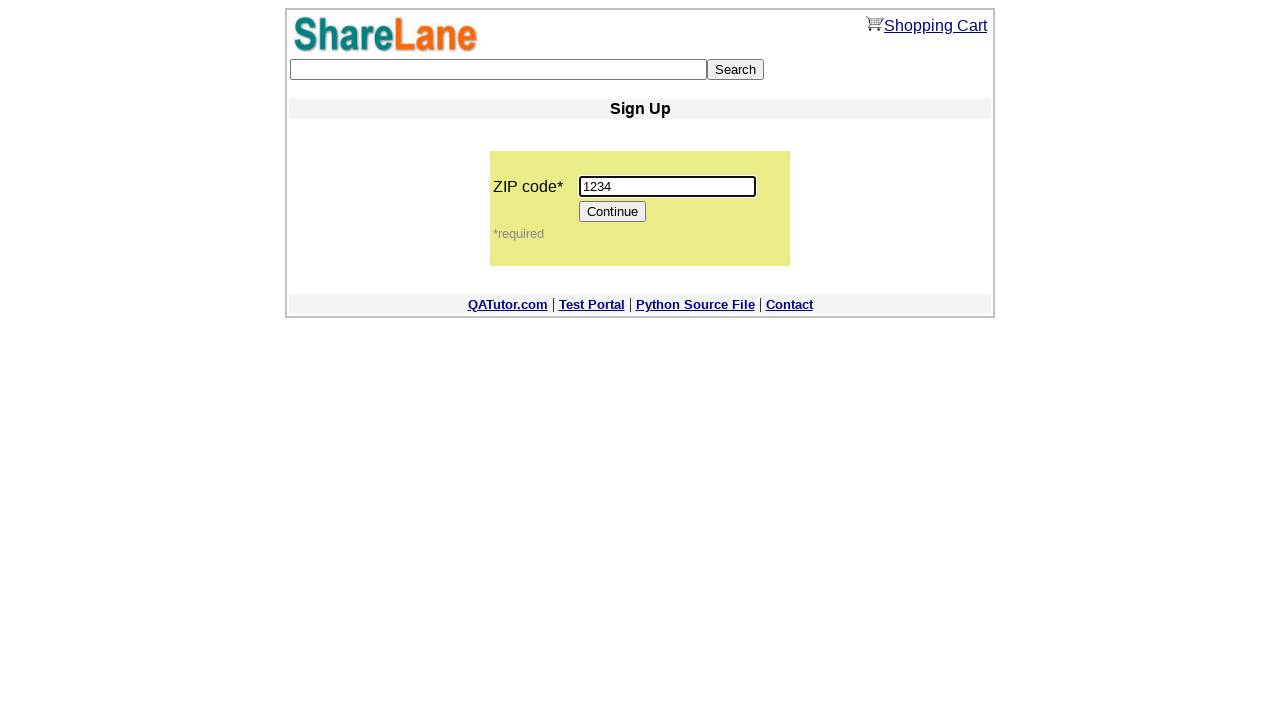

Clicked Continue button to submit invalid zip code at (613, 212) on input[value='Continue']
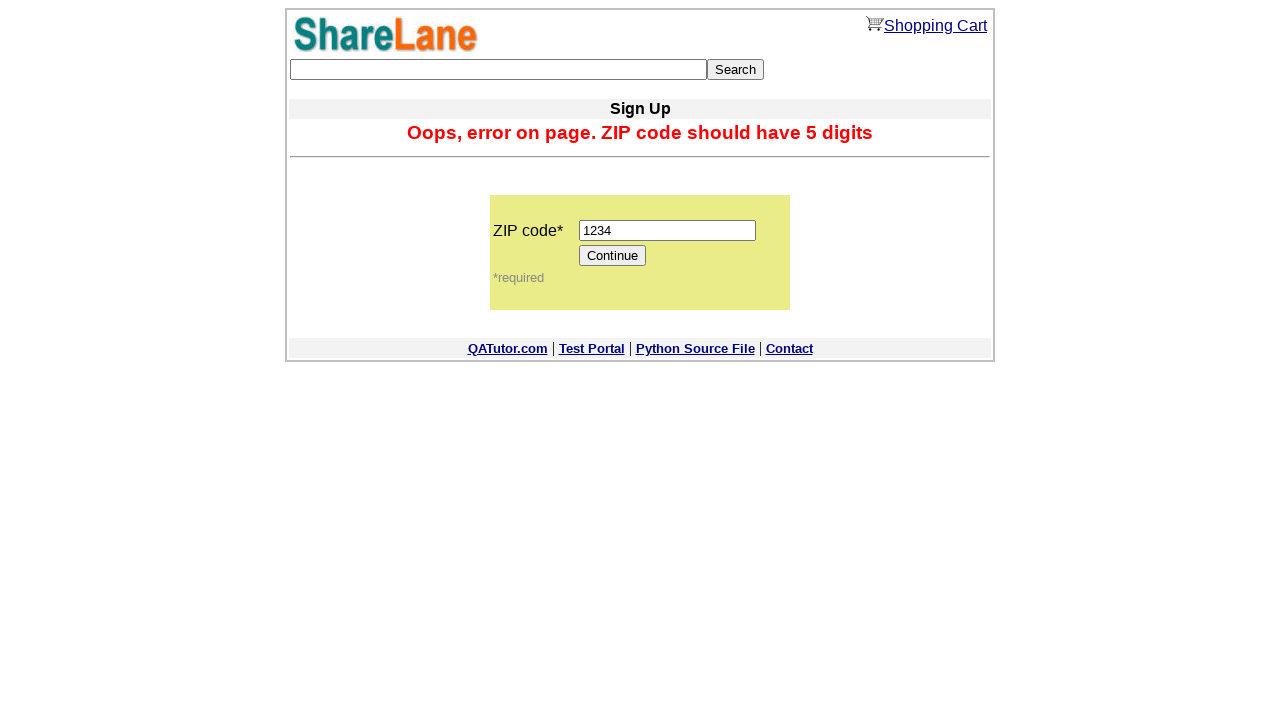

Error message displayed for invalid 4-digit zip code
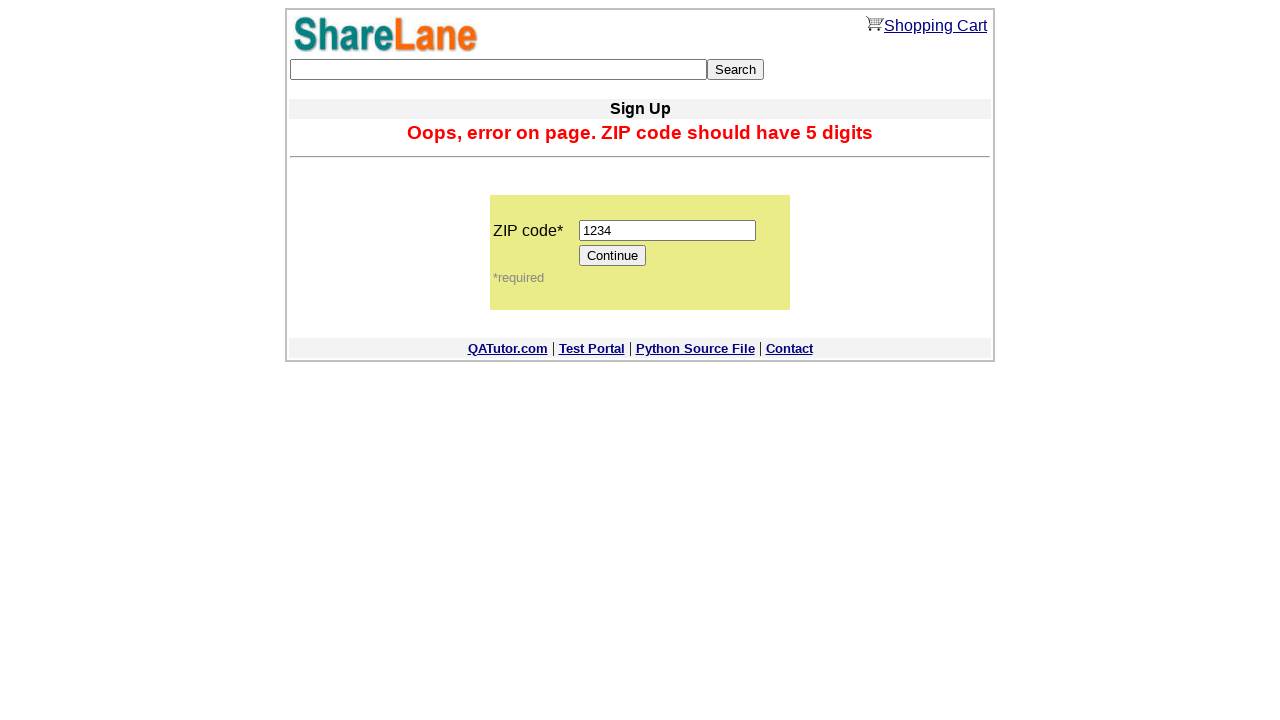

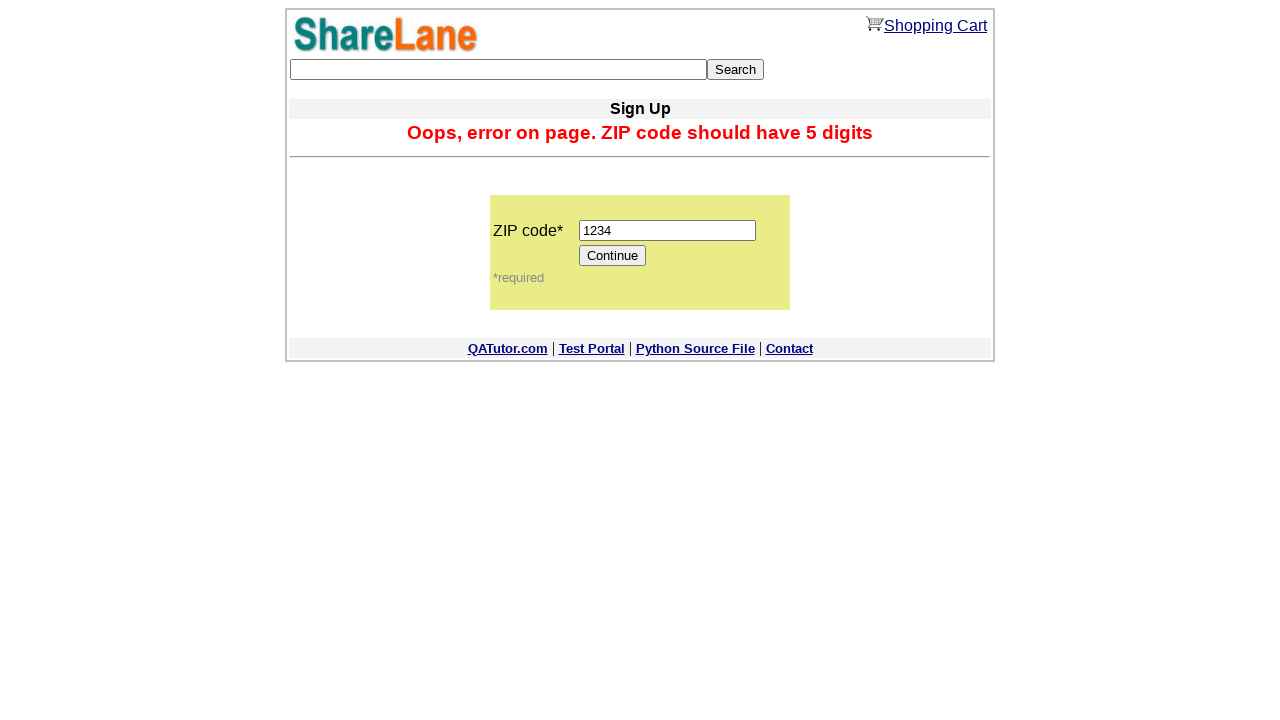